Tests horizontal scrolling functionality by scrolling right and then left on a dashboard page

Starting URL: https://dashboards.handmadeinteractive.com/jasonlove/

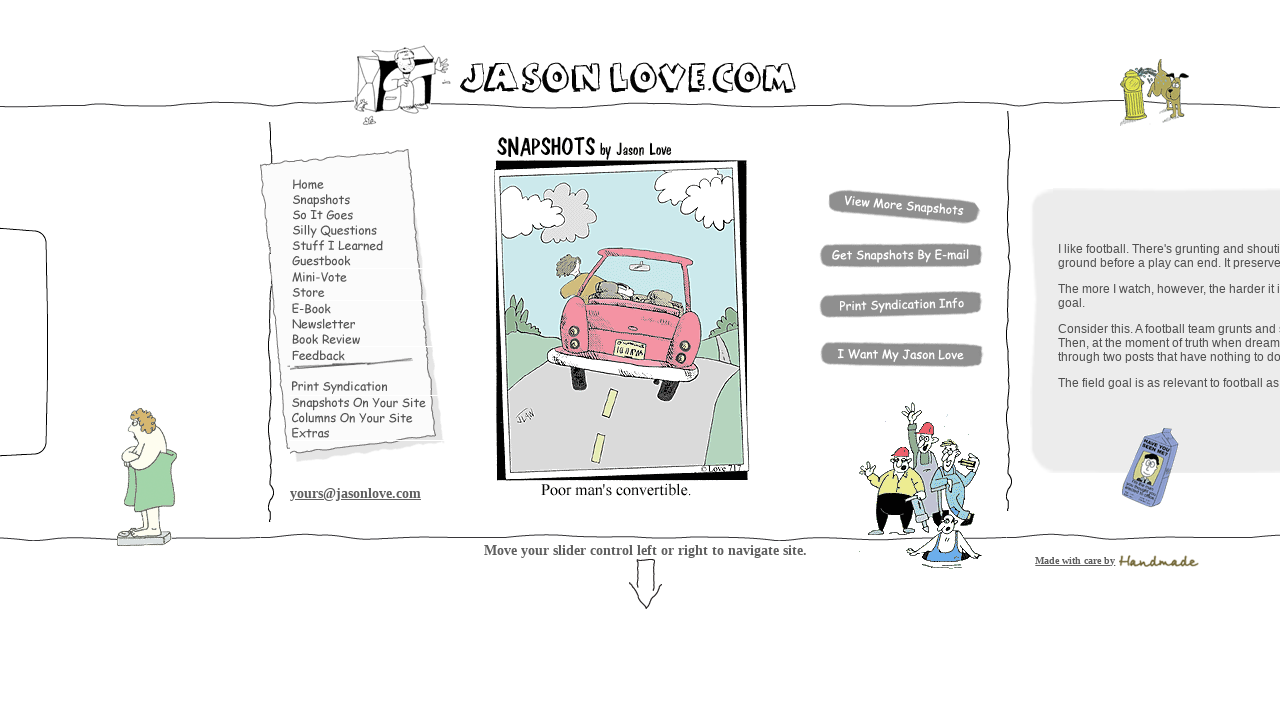

Scrolled right by 1000 pixels on dashboard
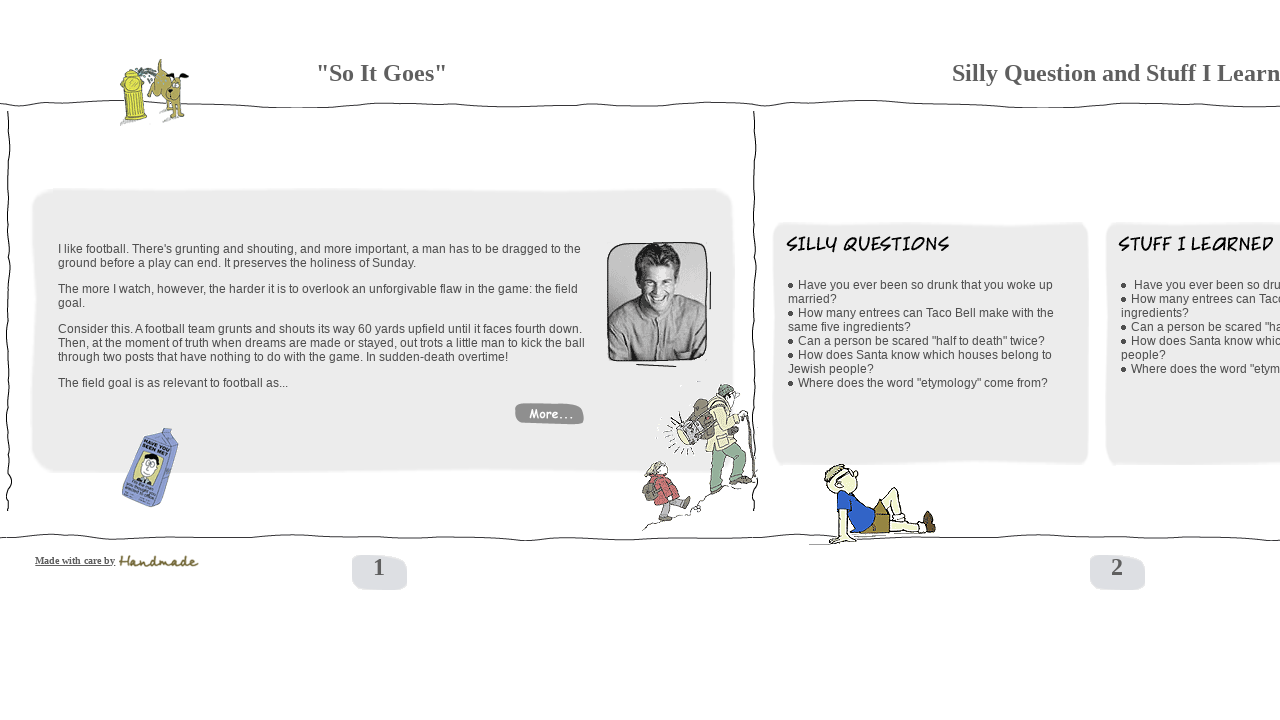

Waited 4 seconds for scroll animation to complete
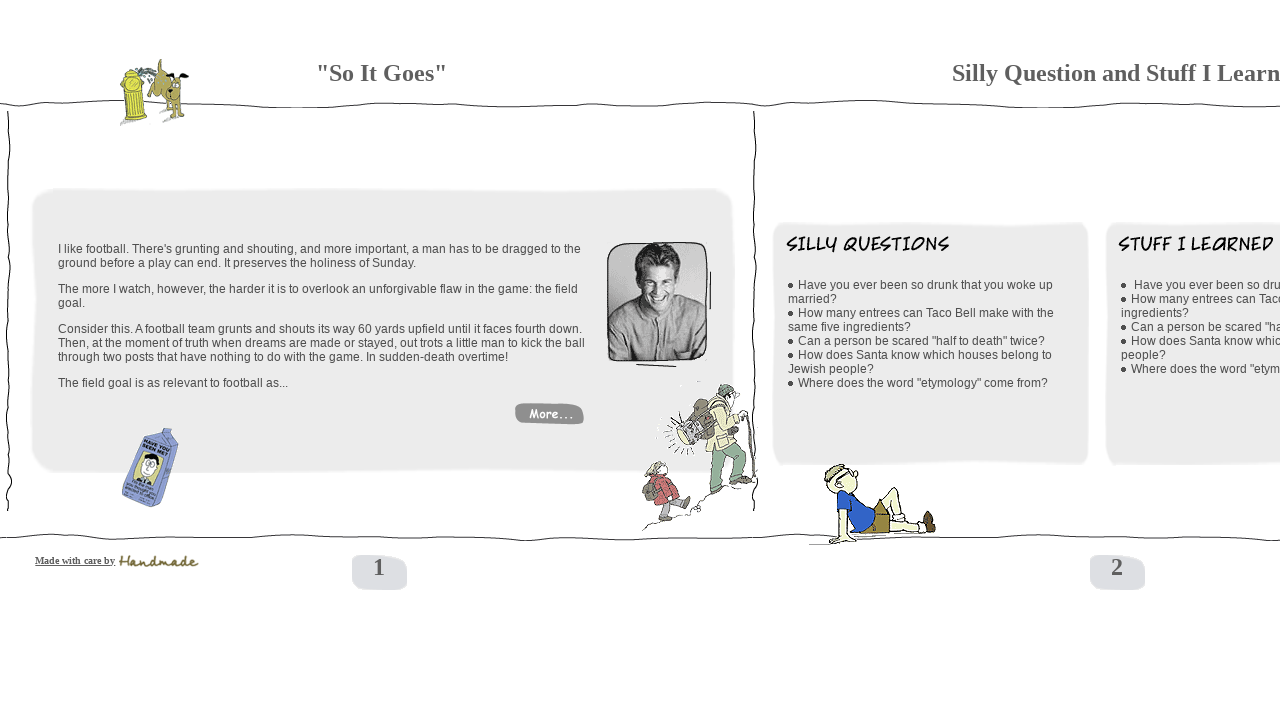

Scrolled left by 1000 pixels to return to original position
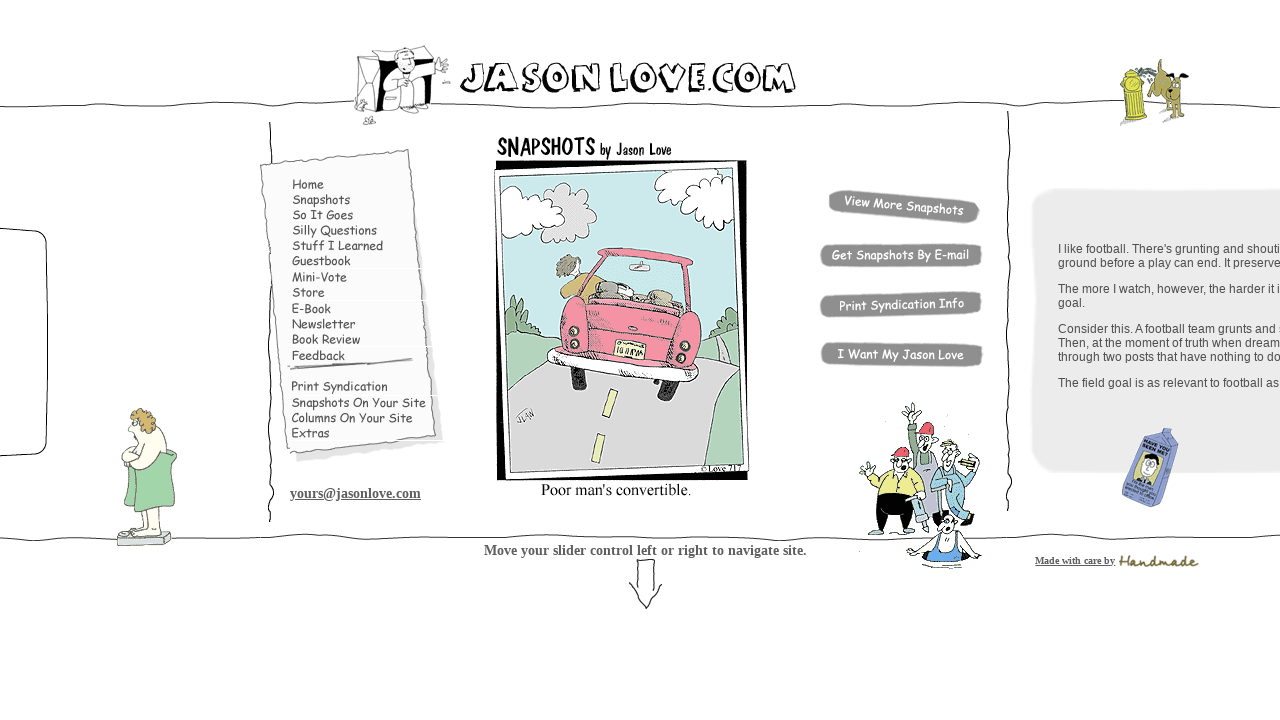

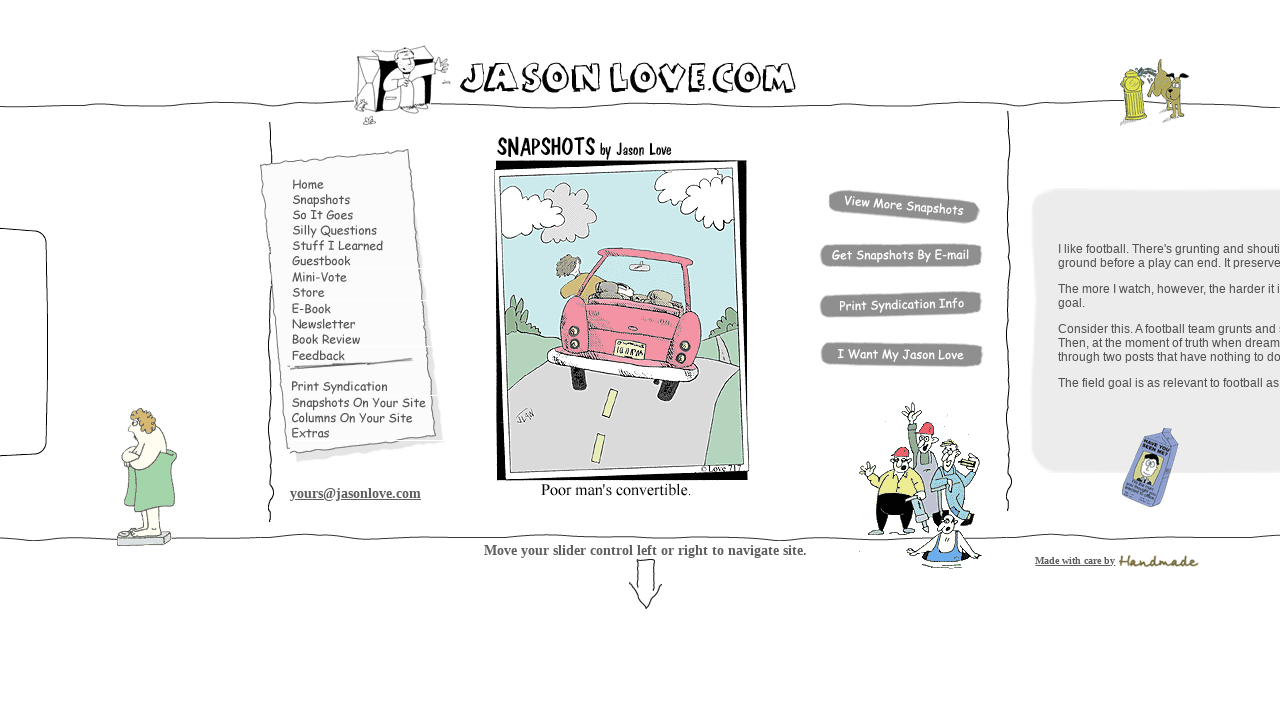